Tests a math exercise page by reading two numbers displayed on the page, calculating their sum, selecting the result from a dropdown menu, and submitting the answer.

Starting URL: http://suninjuly.github.io/selects1.html

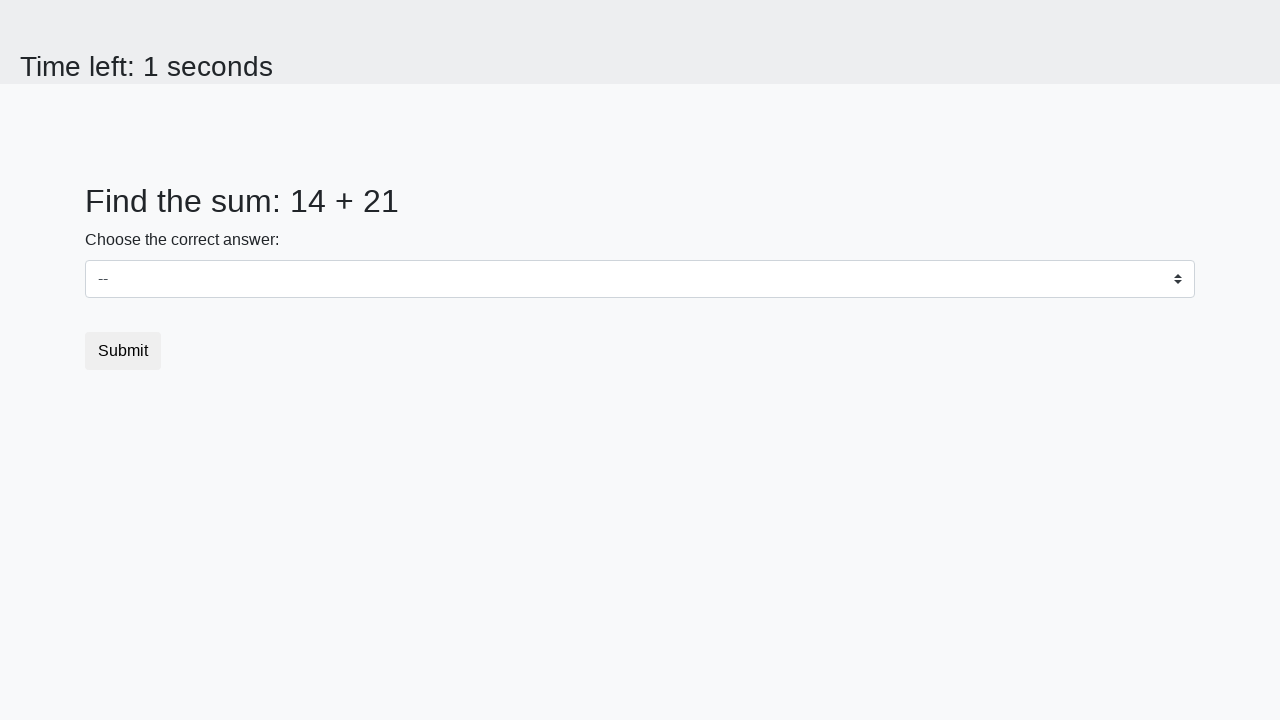

Waited for #num1 element to load
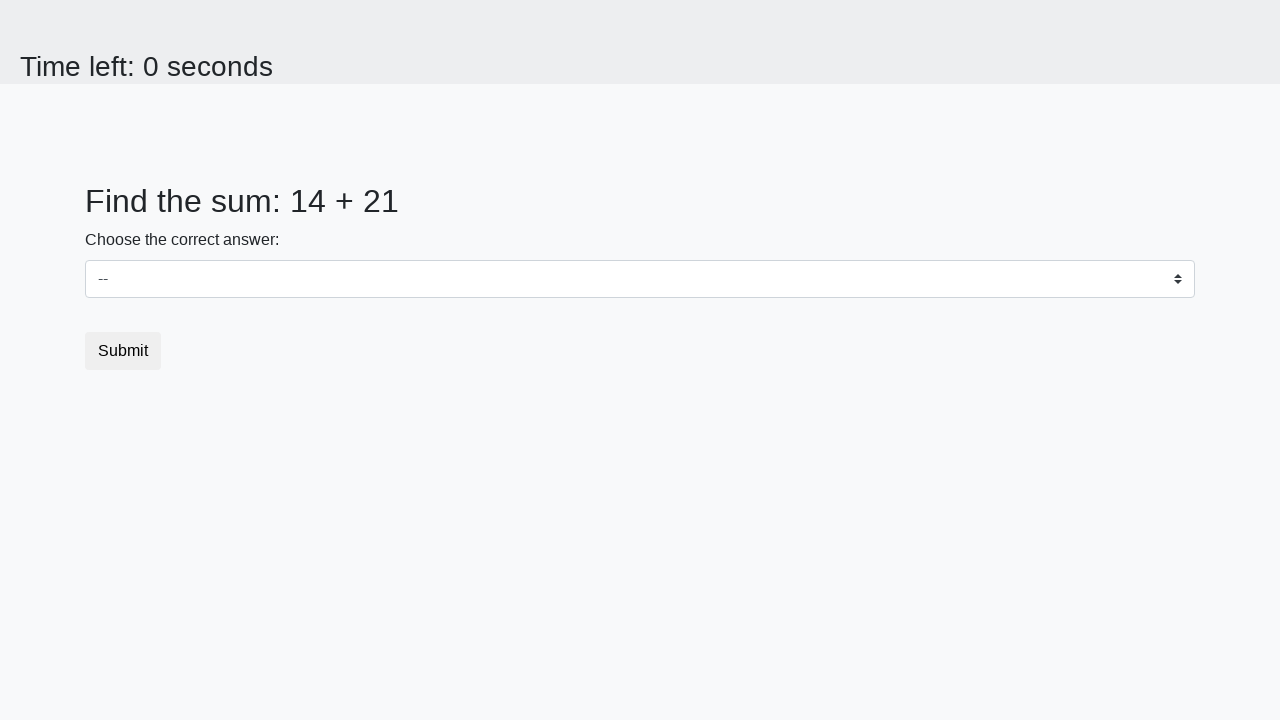

Read first number from #num1
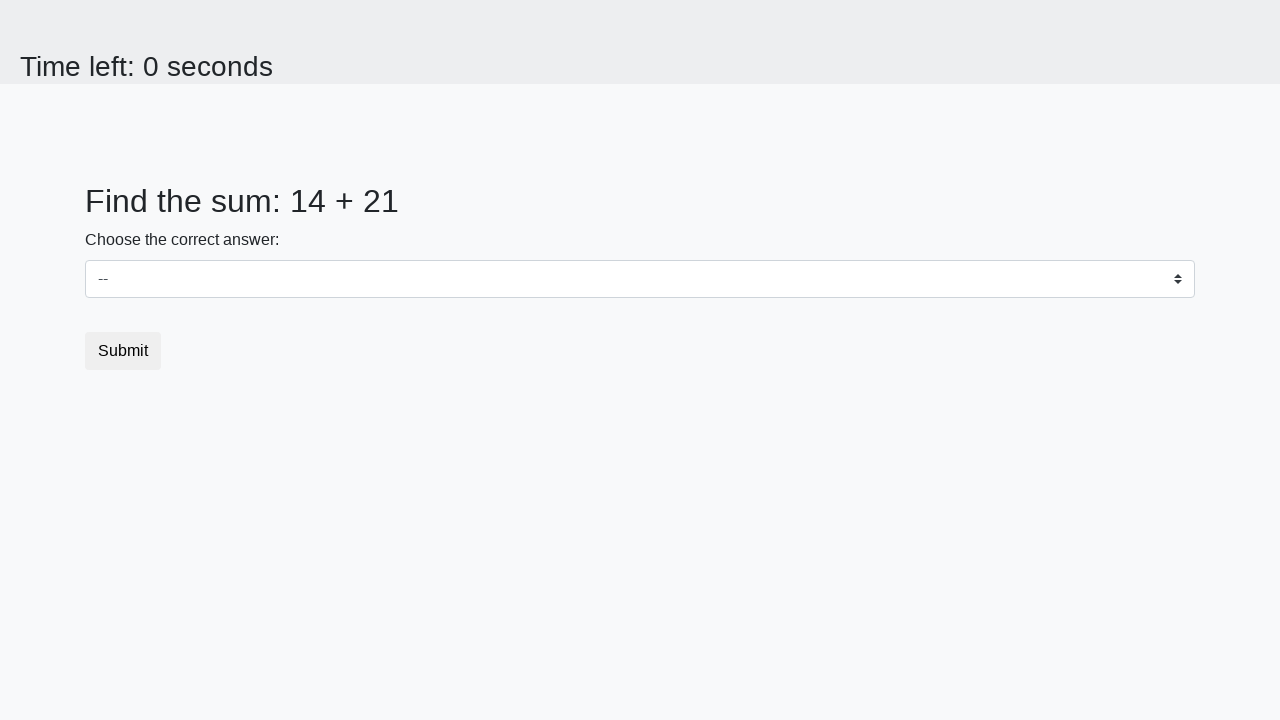

Read second number from #num2
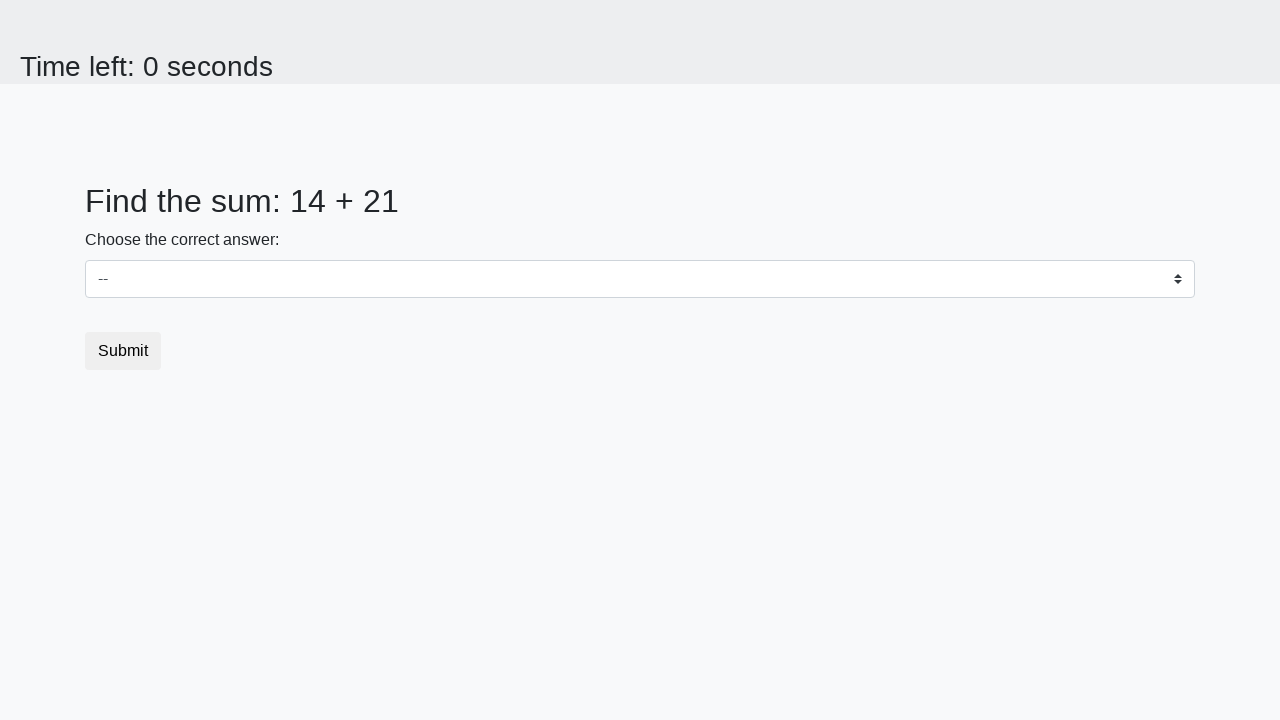

Calculated sum: 14 + 21 = 35
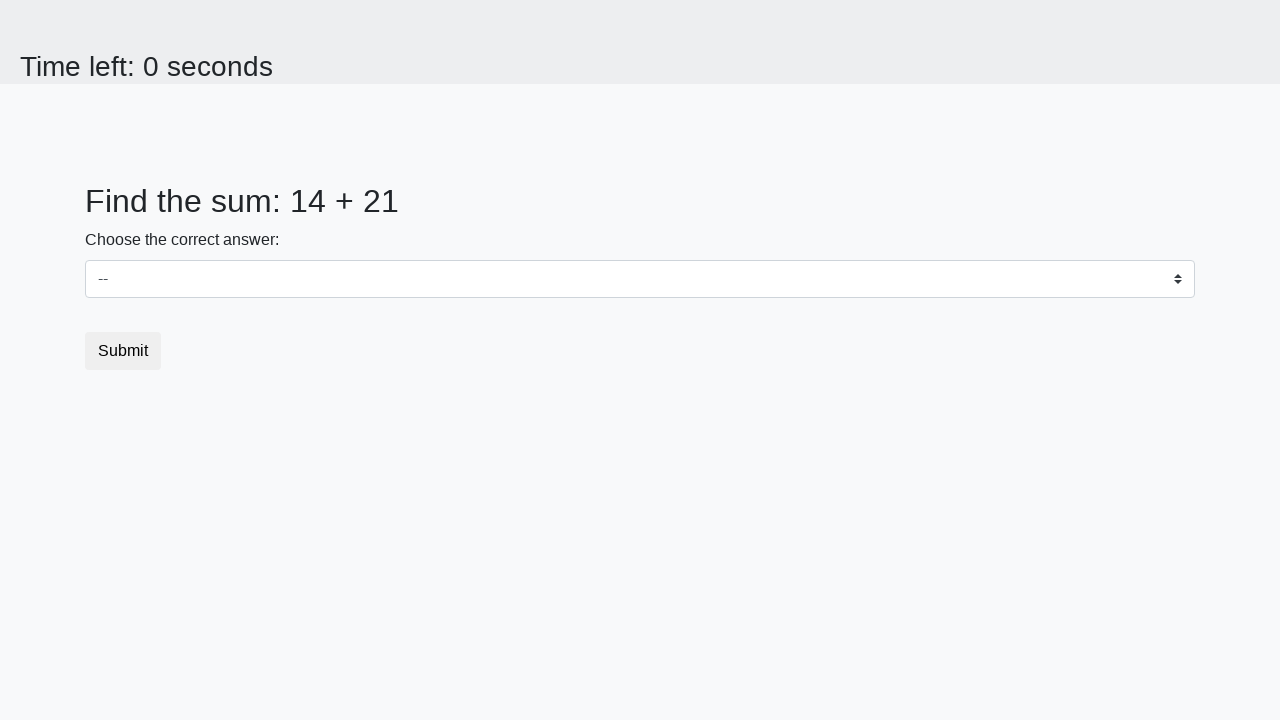

Selected 35 from dropdown menu on #dropdown
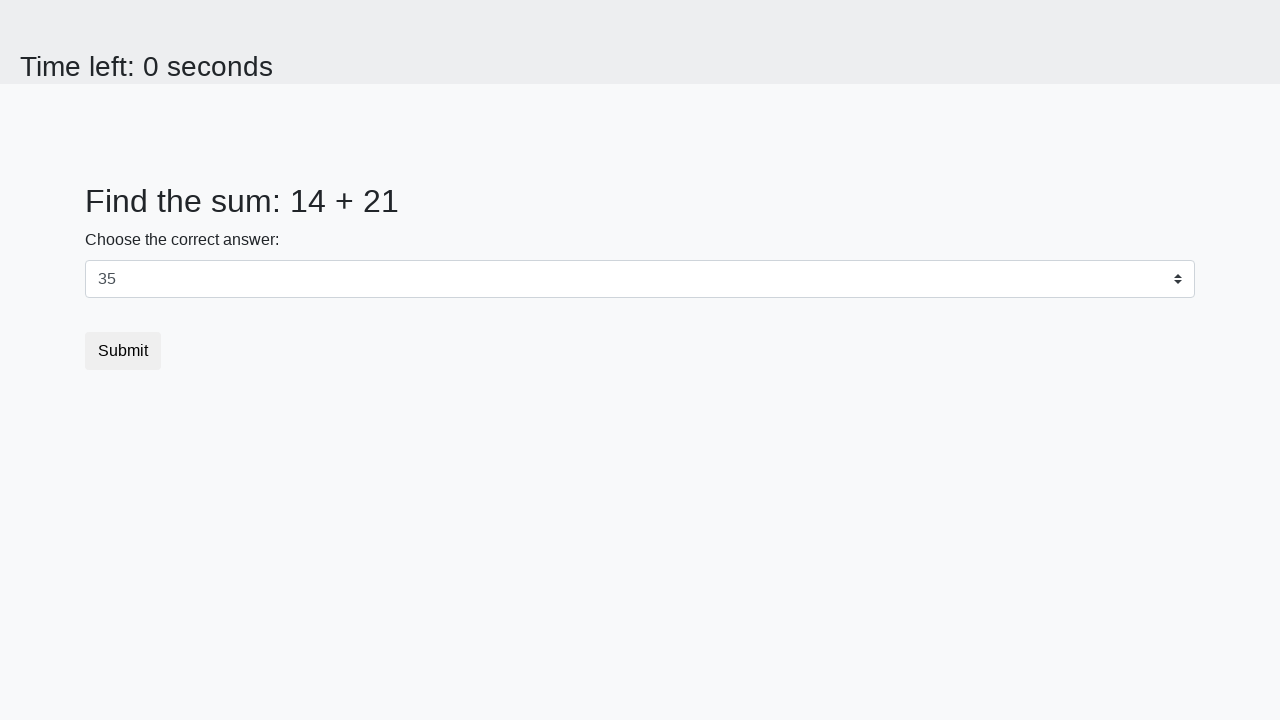

Clicked submit button at (123, 351) on button
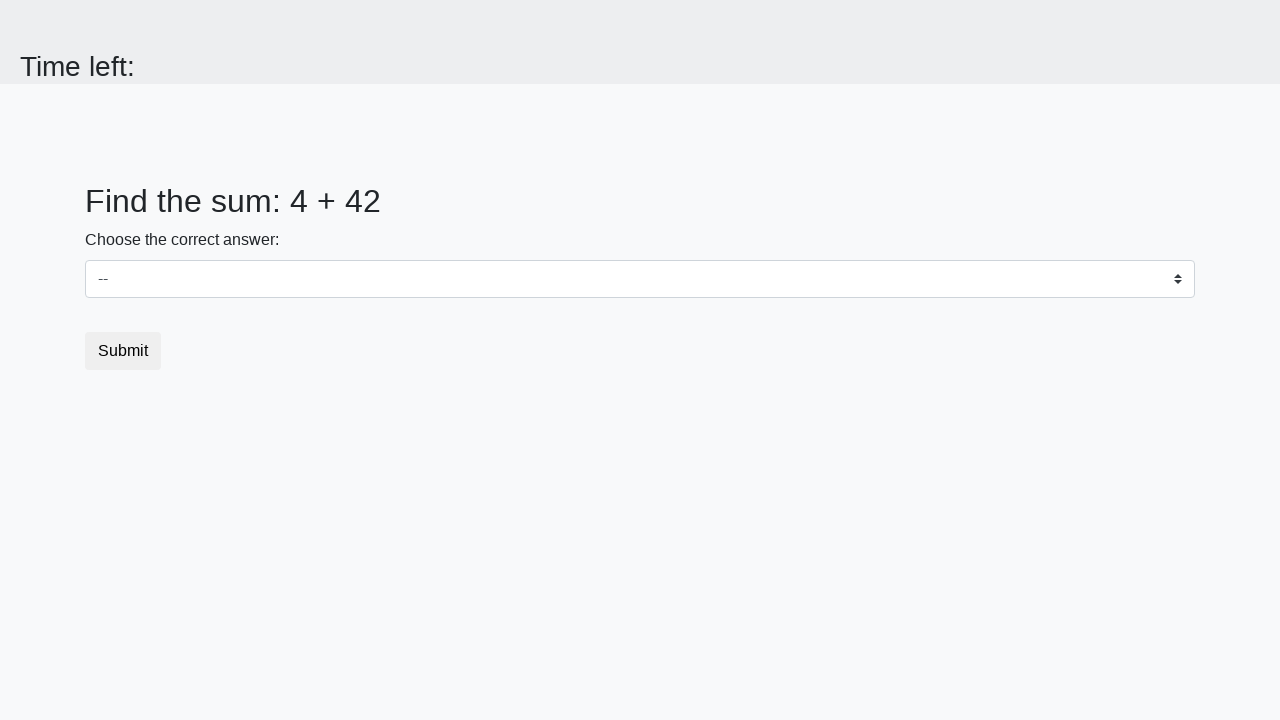

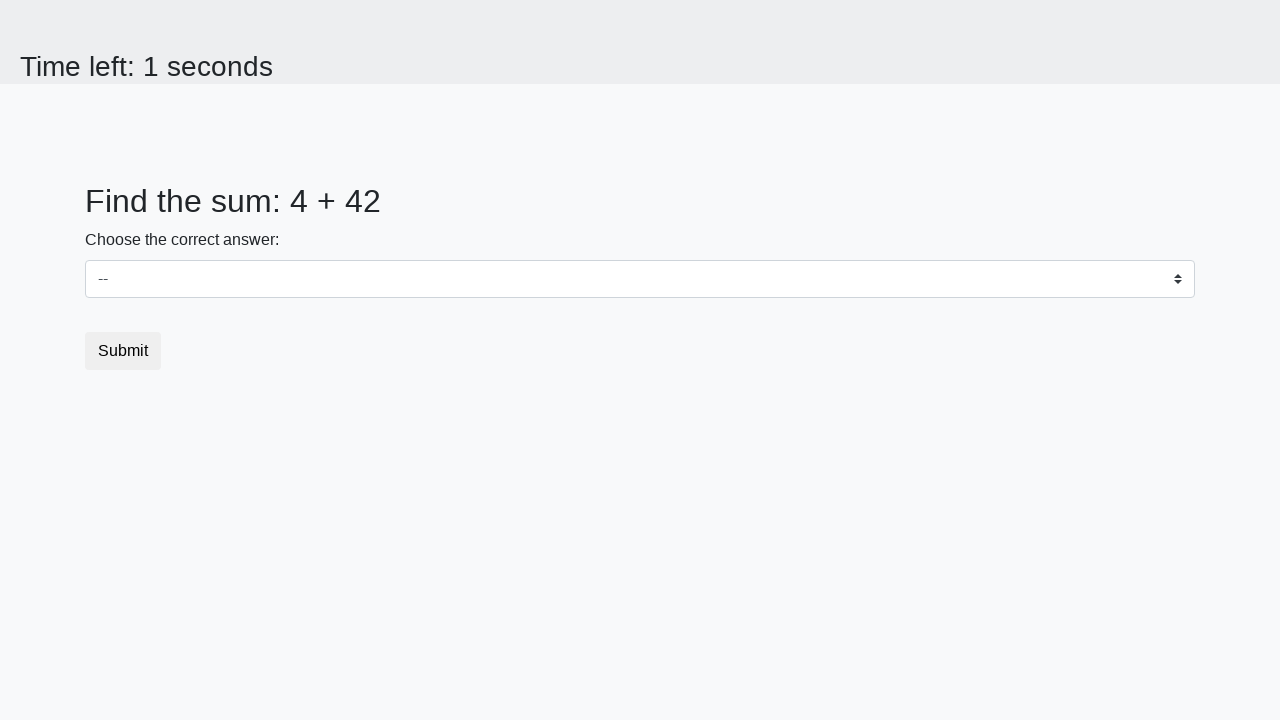